Tests basic navigation on Booking.com by entering a destination in the search field and clicking on the Flights link to navigate to flight search.

Starting URL: https://booking.com/

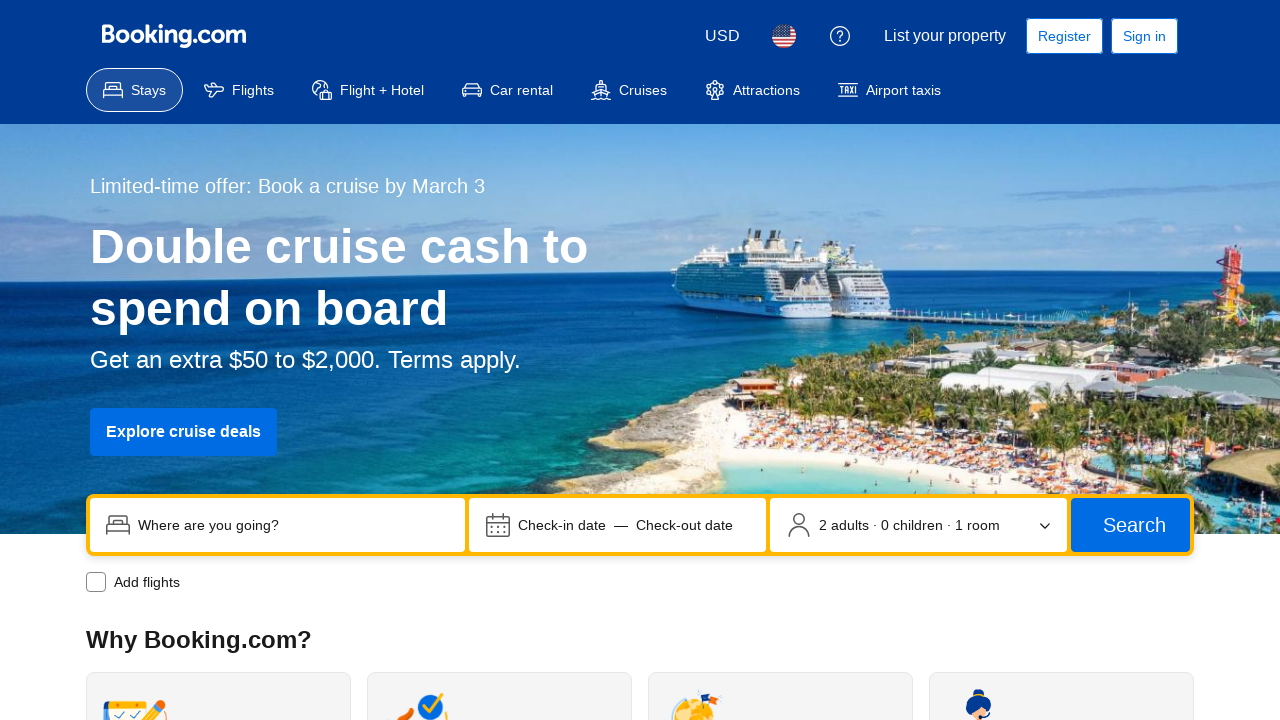

Page loaded with domcontentloaded state
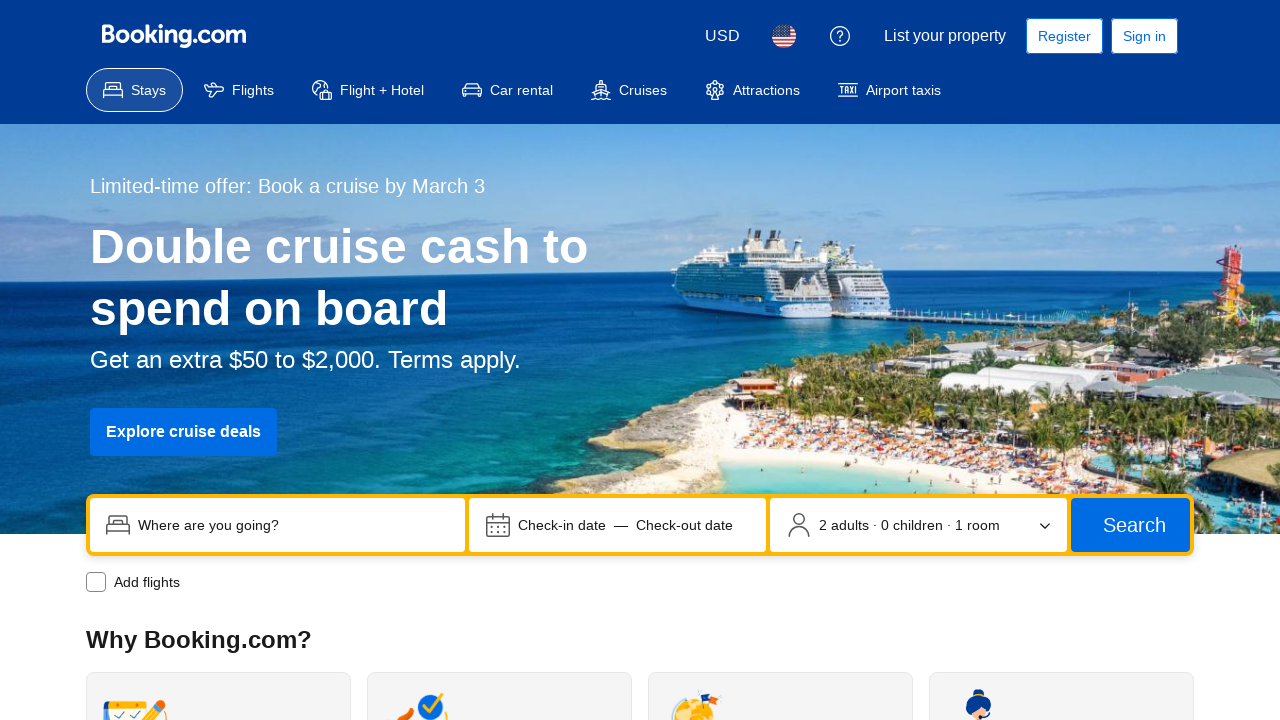

Filled destination search field with 'italy' on input[name='ss']
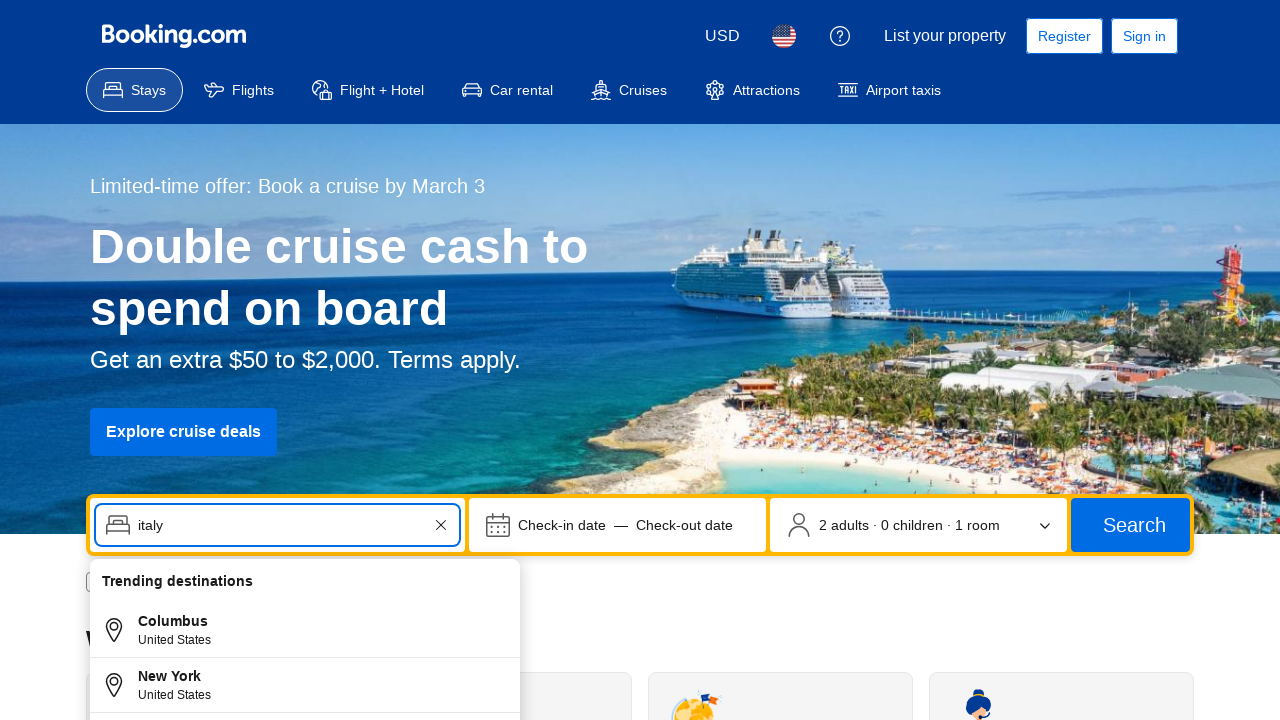

Waited for autocomplete suggestions to appear
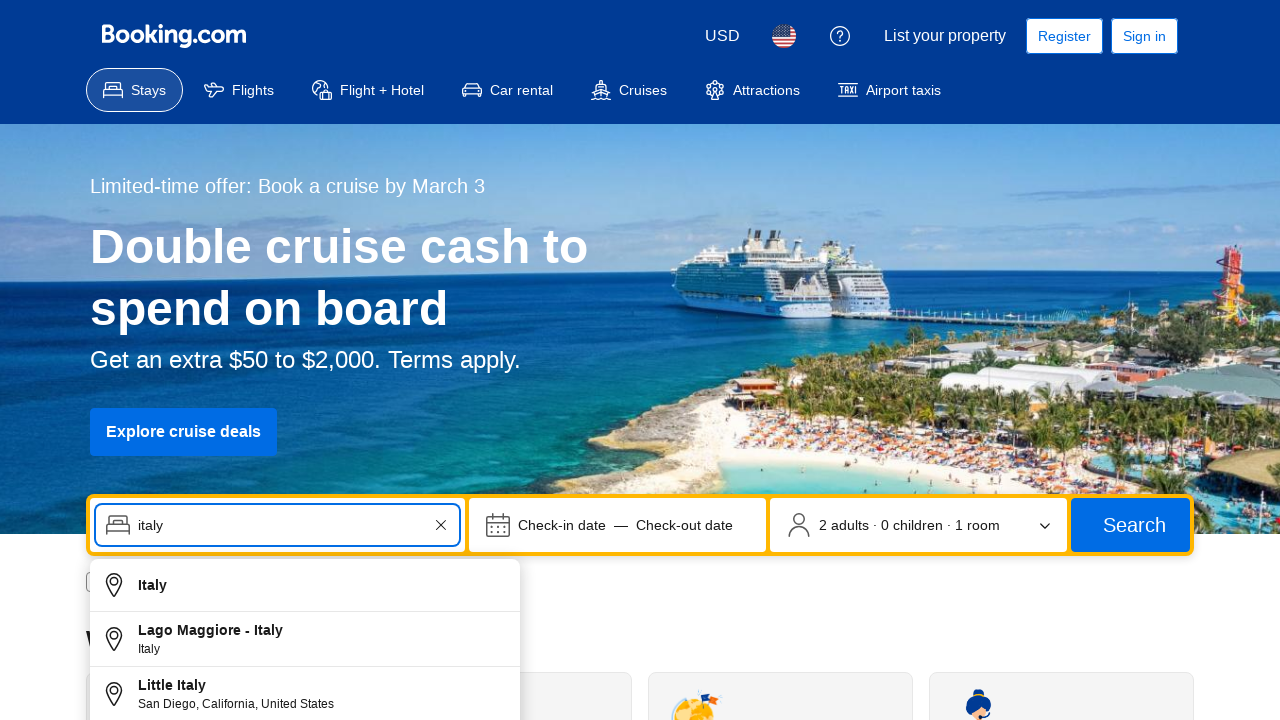

Clicked on Flights link to navigate to flight search at (253, 90) on text=Flights
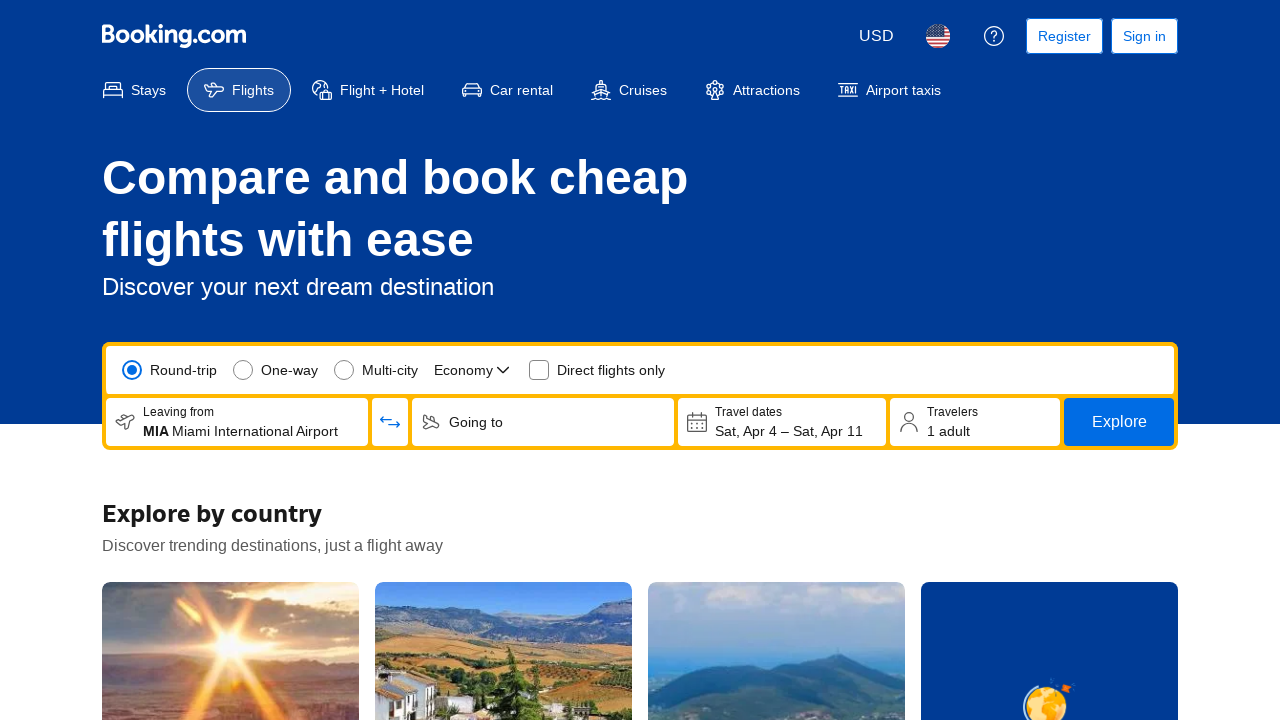

Flight search page loaded with domcontentloaded state
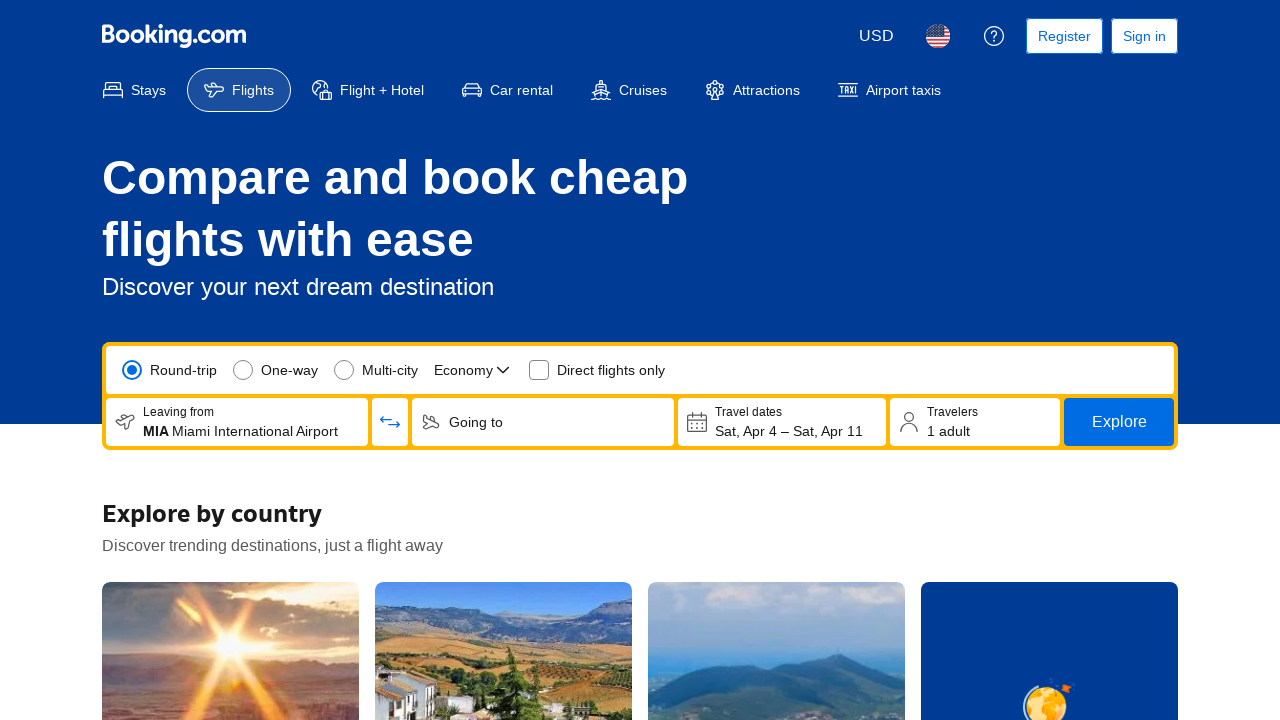

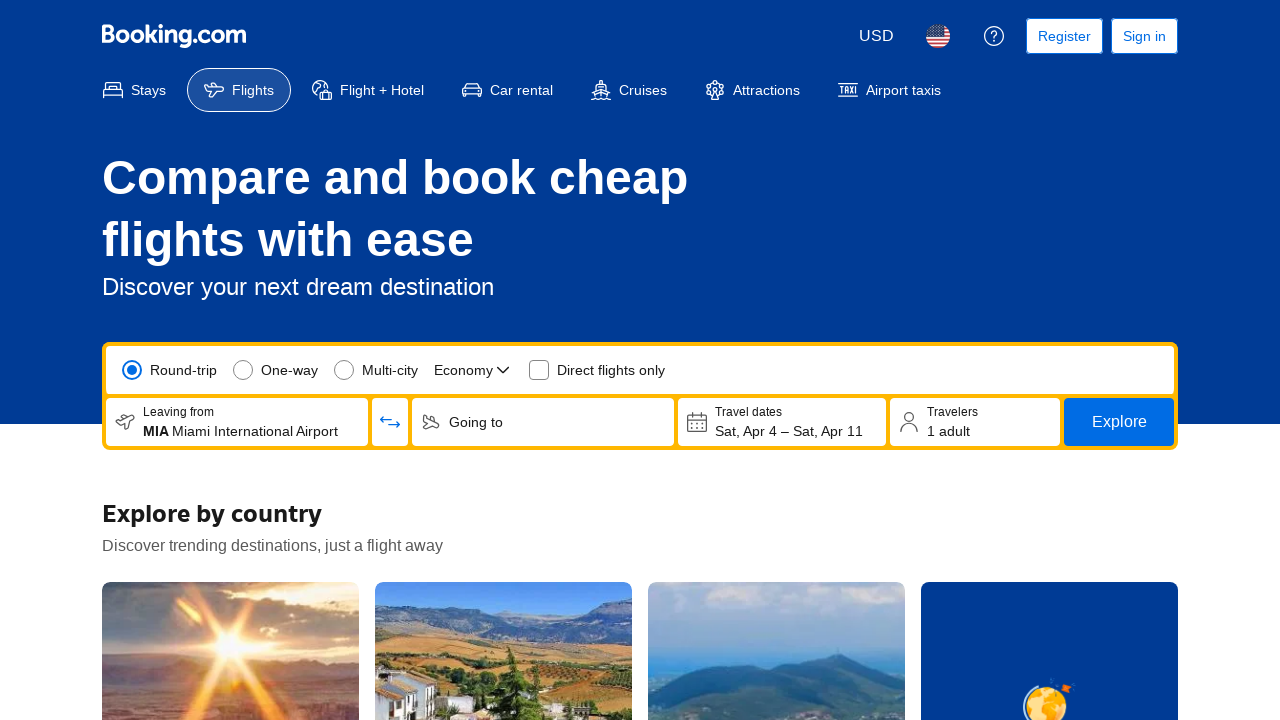